Tests that entered text is trimmed when saving an edited todo

Starting URL: https://demo.playwright.dev/todomvc

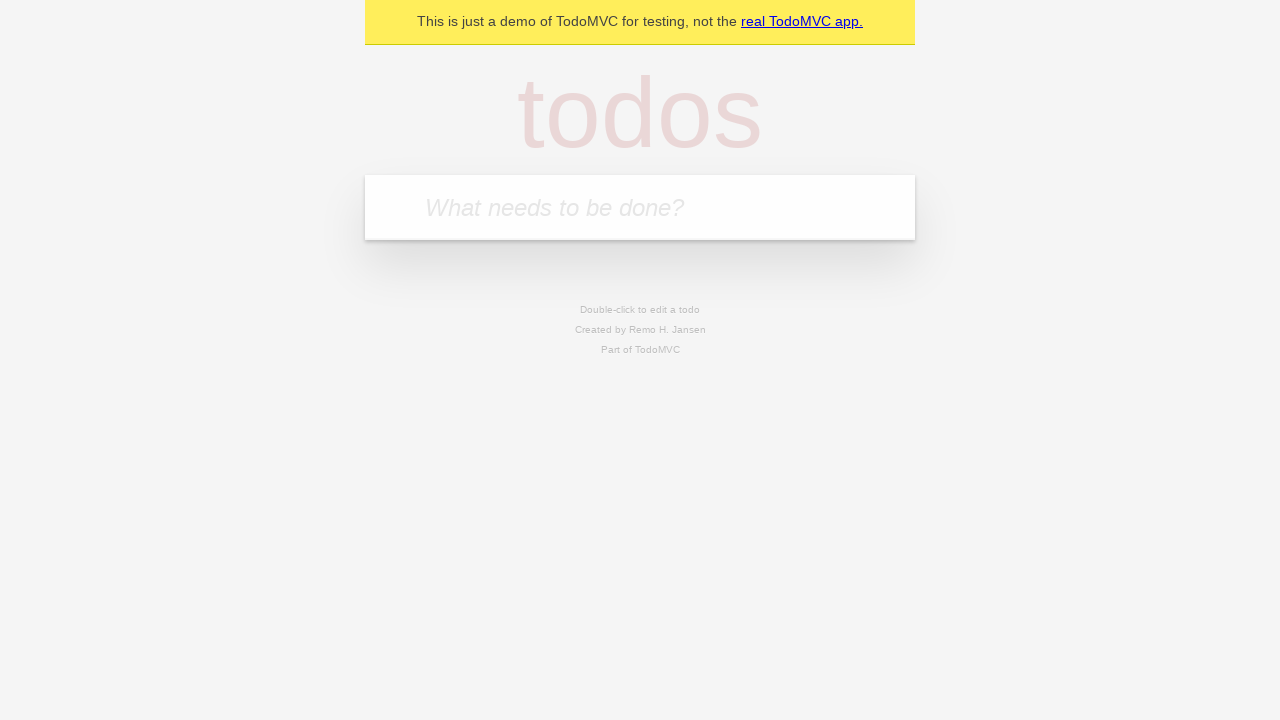

Filled new todo input with 'buy some cheese' on internal:attr=[placeholder="What needs to be done?"i]
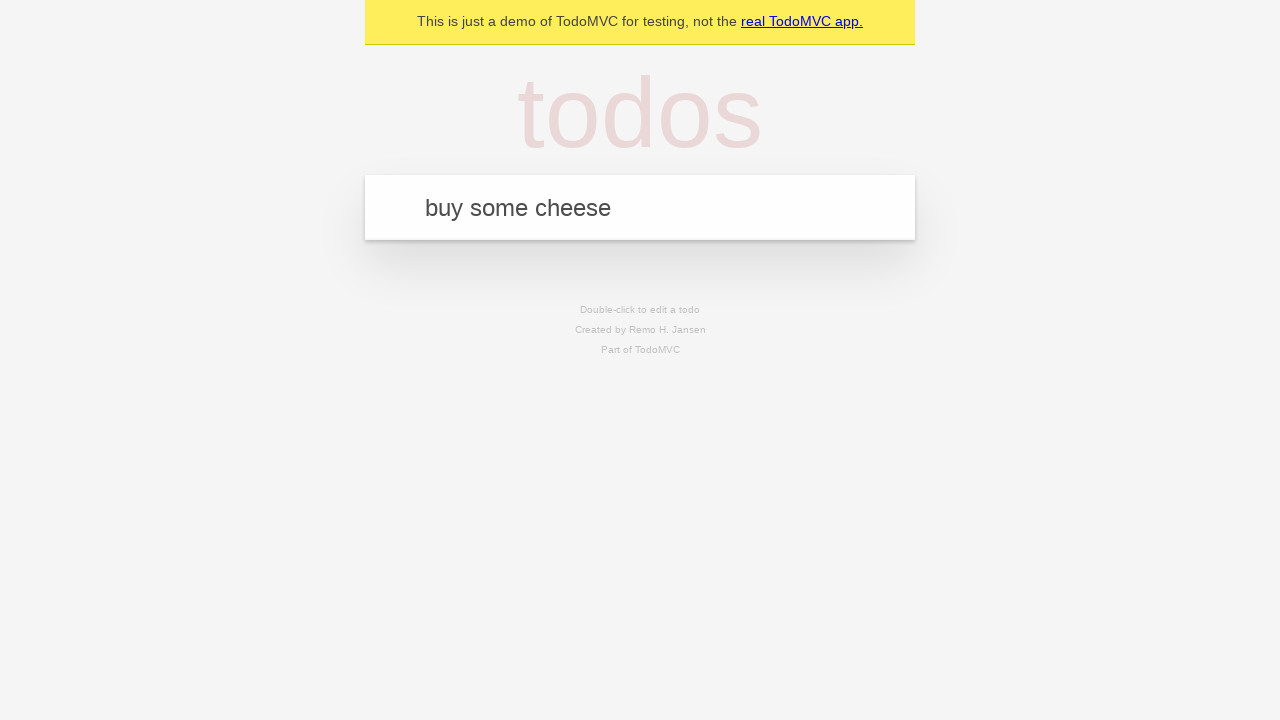

Pressed Enter to create todo 'buy some cheese' on internal:attr=[placeholder="What needs to be done?"i]
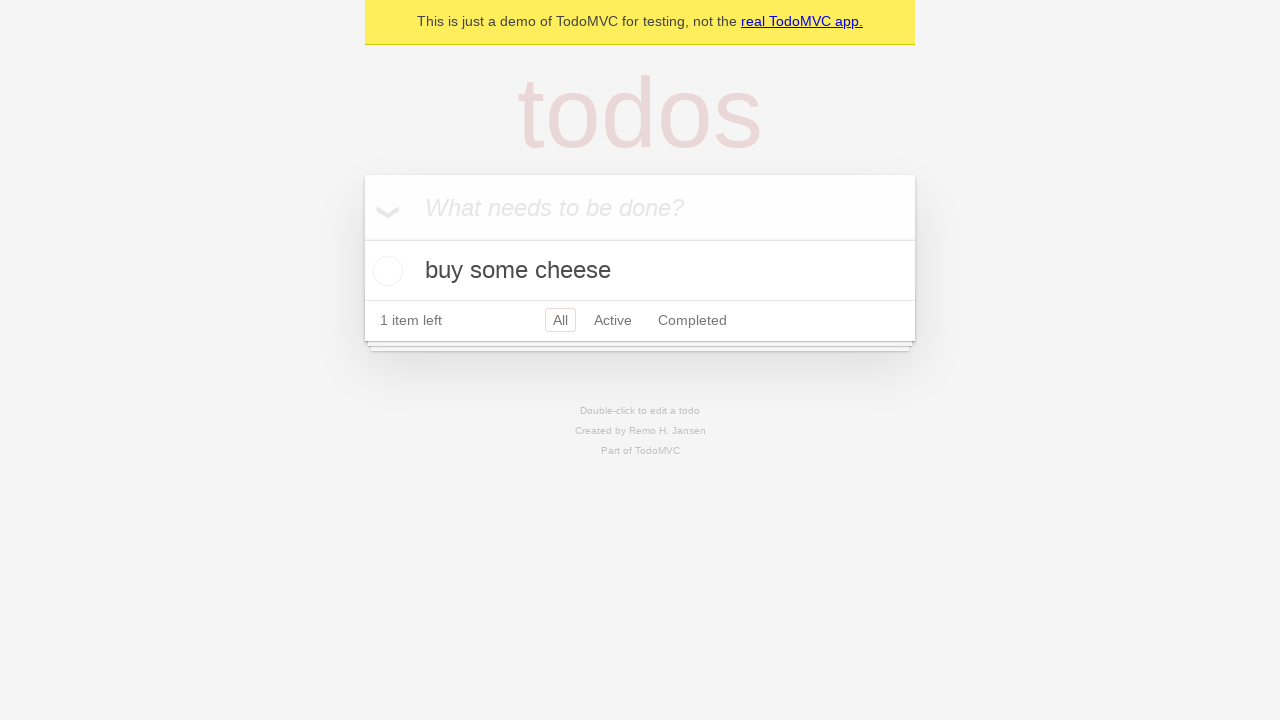

Filled new todo input with 'feed the cat' on internal:attr=[placeholder="What needs to be done?"i]
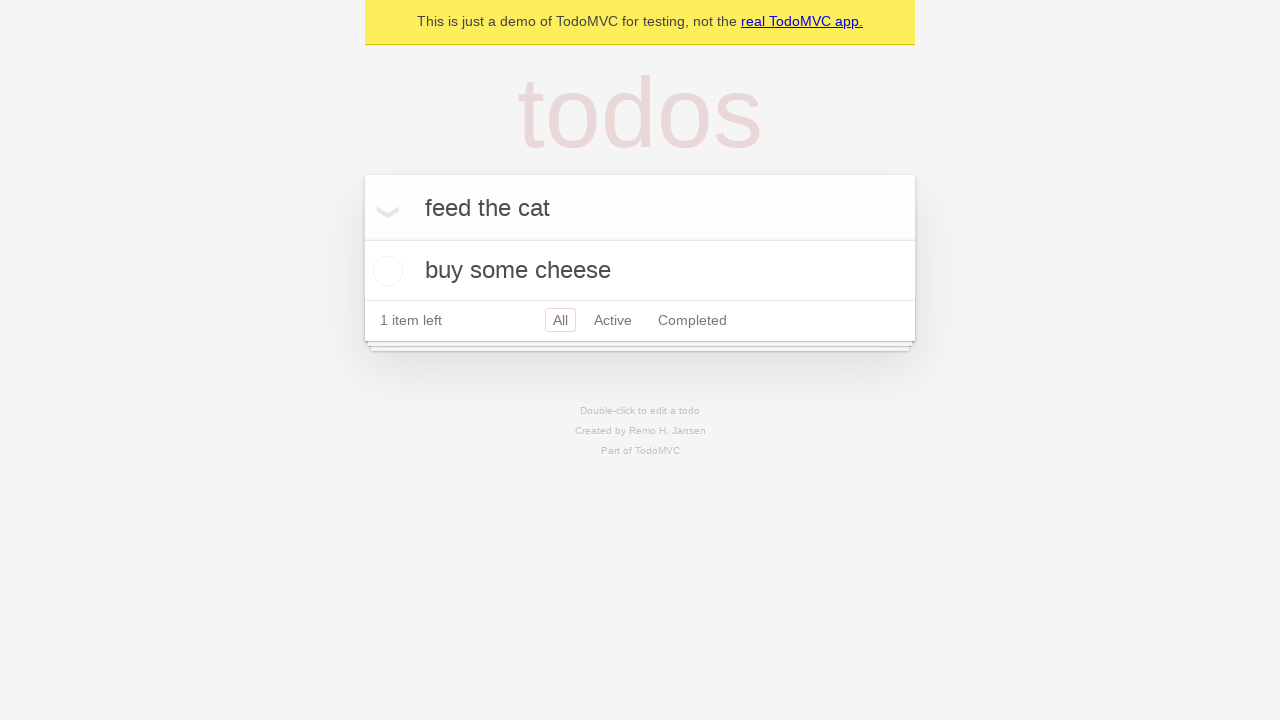

Pressed Enter to create todo 'feed the cat' on internal:attr=[placeholder="What needs to be done?"i]
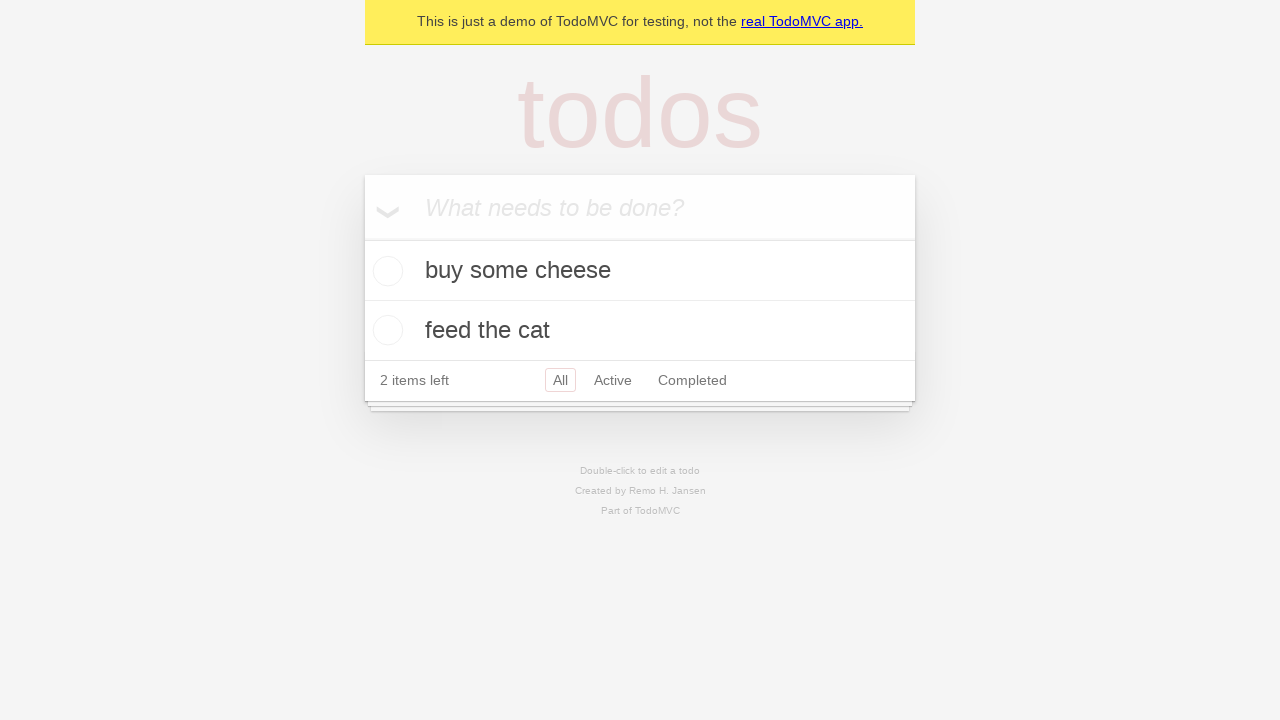

Filled new todo input with 'book a doctors appointment' on internal:attr=[placeholder="What needs to be done?"i]
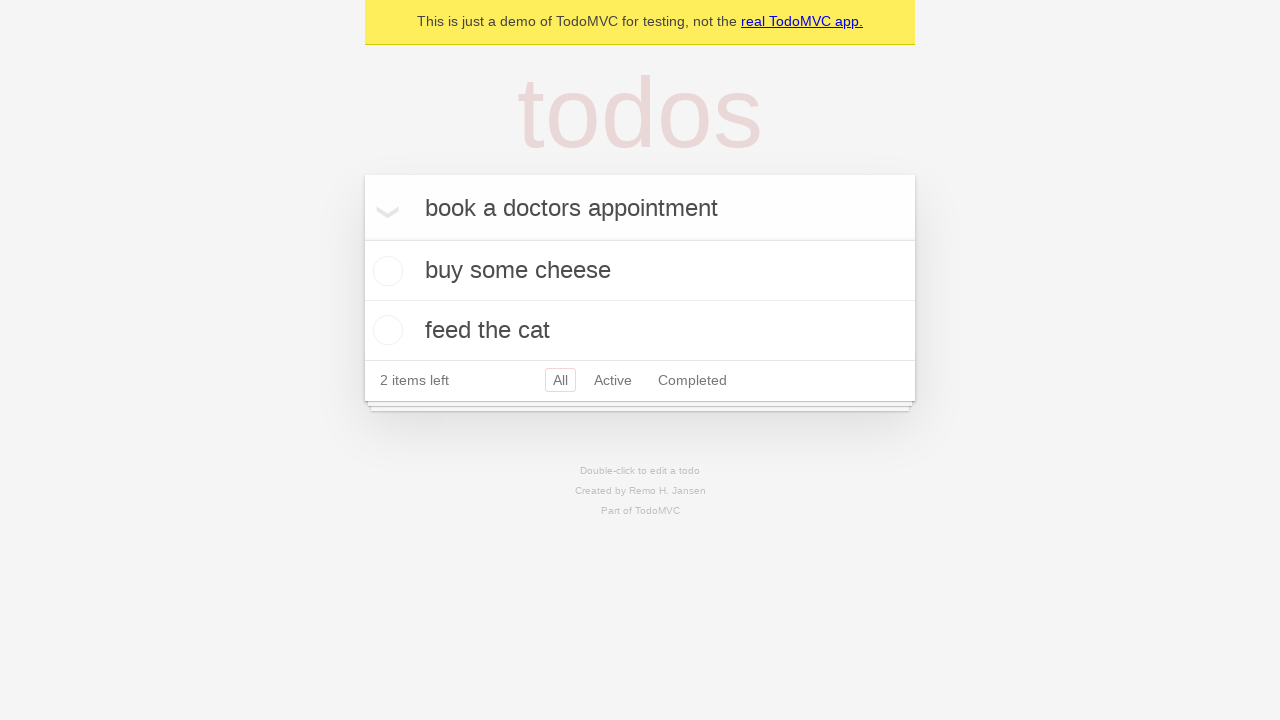

Pressed Enter to create todo 'book a doctors appointment' on internal:attr=[placeholder="What needs to be done?"i]
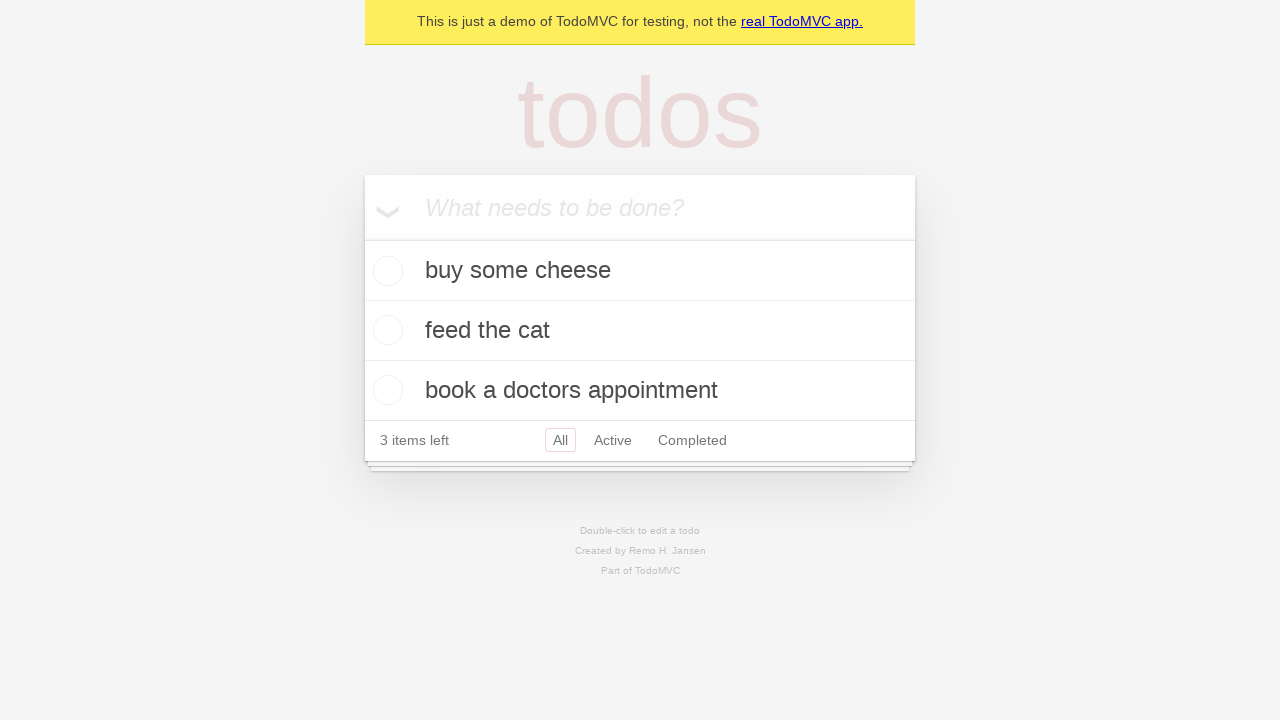

Double-clicked second todo item to enter edit mode at (640, 331) on [data-testid='todo-item'] >> nth=1
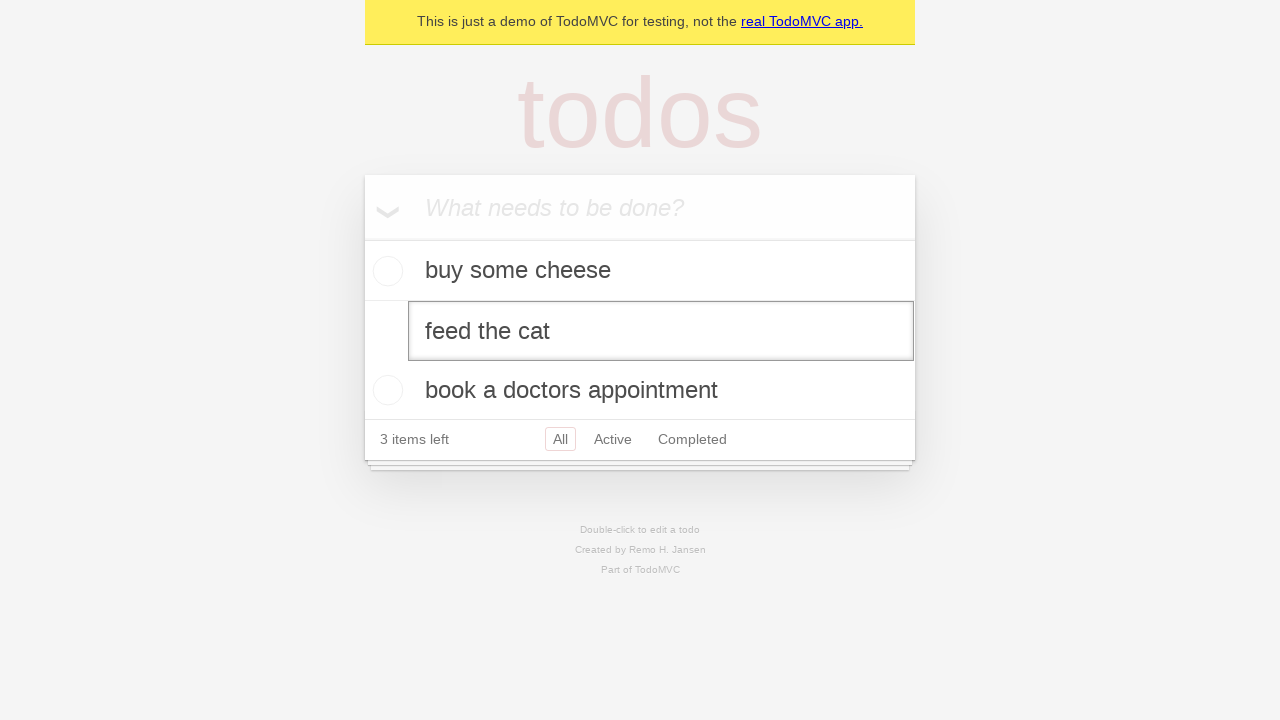

Filled edit field with text containing leading and trailing spaces on [data-testid='todo-item'] >> nth=1 >> internal:role=textbox[name="Edit"i]
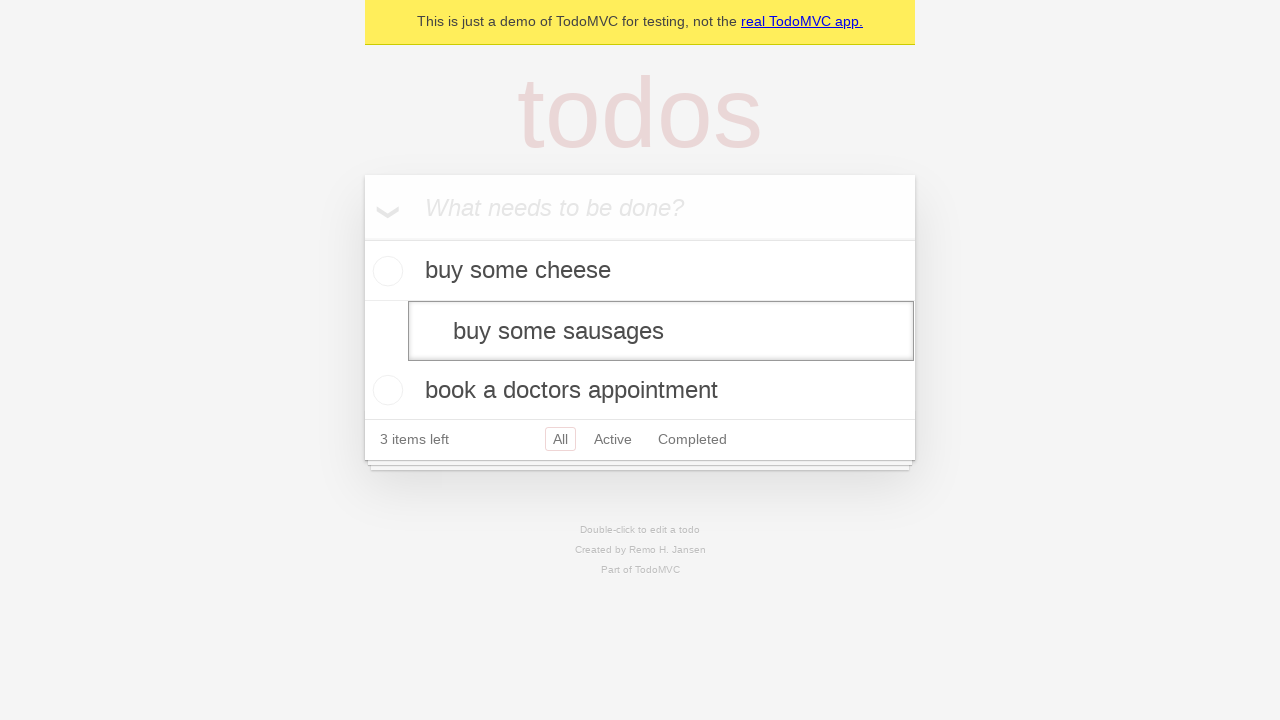

Pressed Enter to save edited todo, verifying text is trimmed on [data-testid='todo-item'] >> nth=1 >> internal:role=textbox[name="Edit"i]
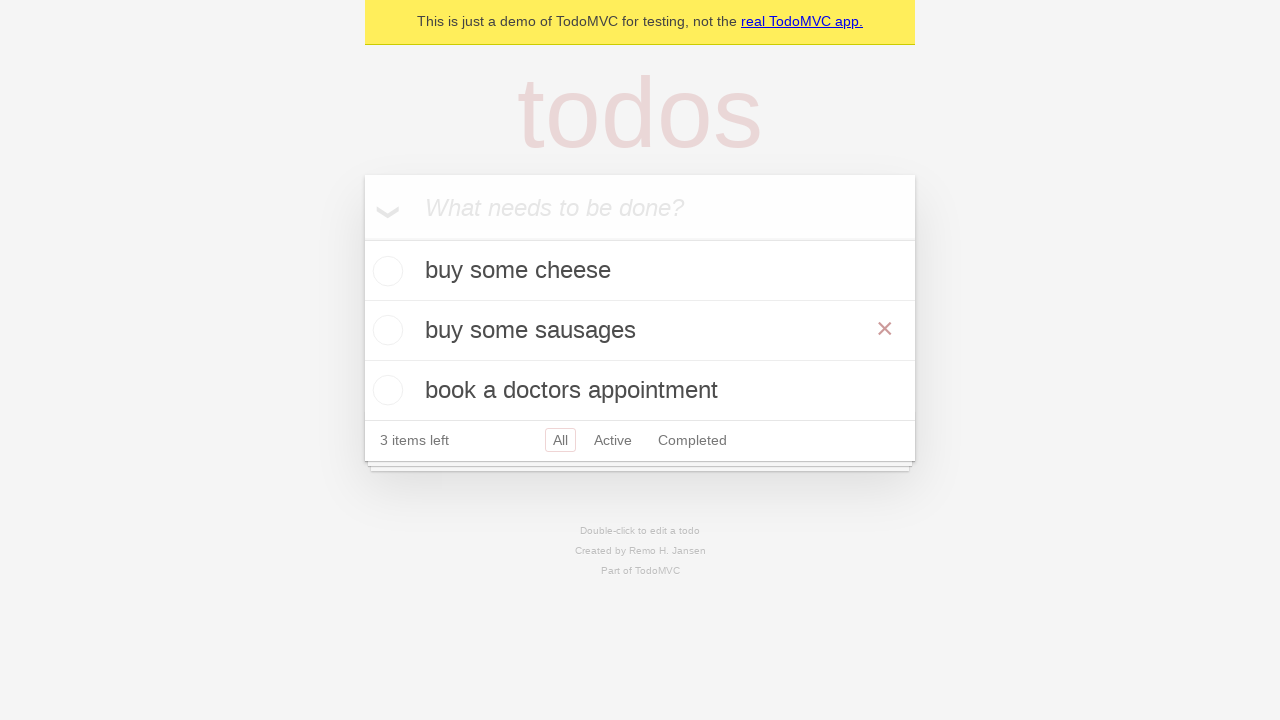

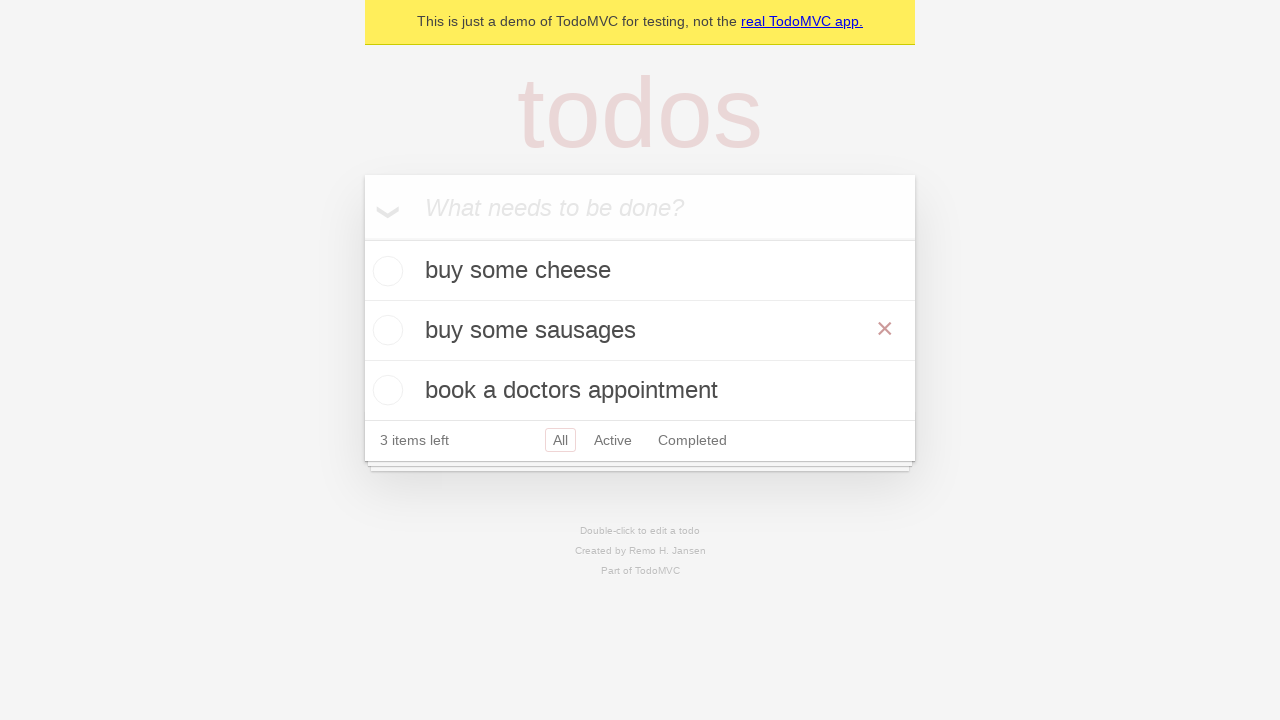